Tests alert handling functionality by navigating to alert demo page, triggering a confirm alert with OK and Cancel buttons, dismissing it, and verifying the result message

Starting URL: http://demo.automationtesting.in/Alerts.html

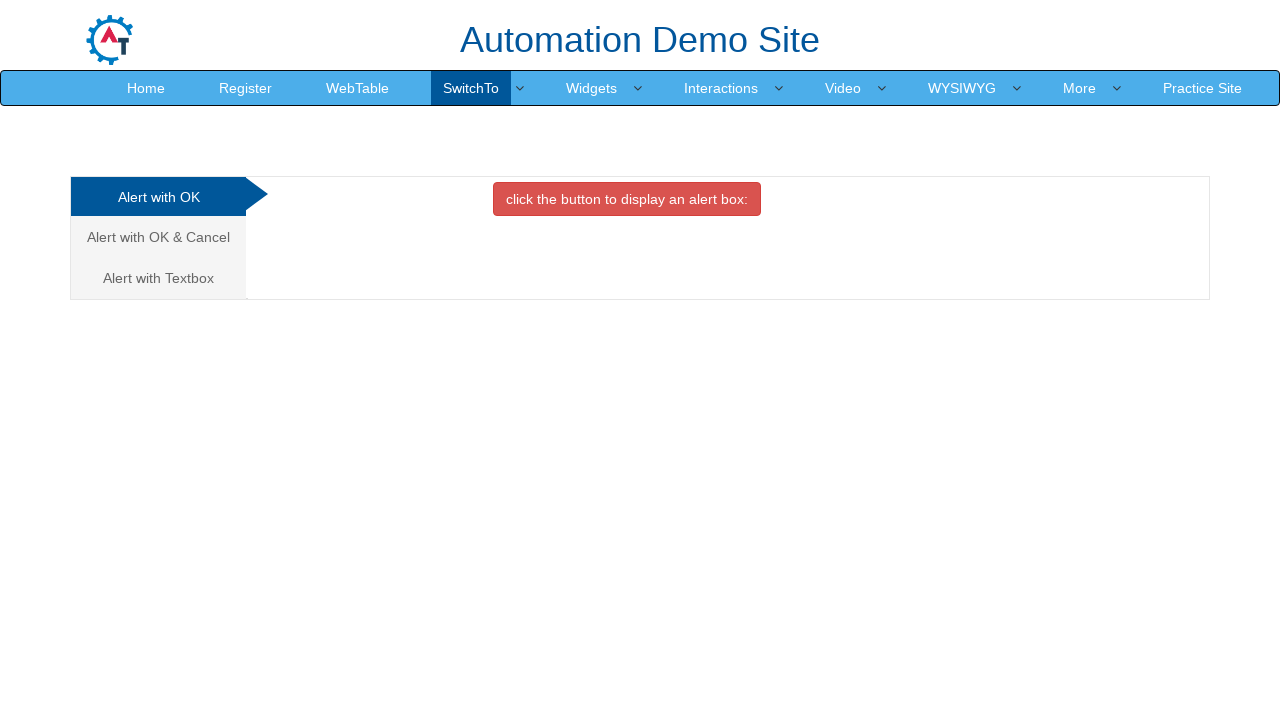

Clicked on 'Alert with OK & Cancel' tab at (158, 237) on xpath=//a[normalize-space()='Alert with OK & Cancel']
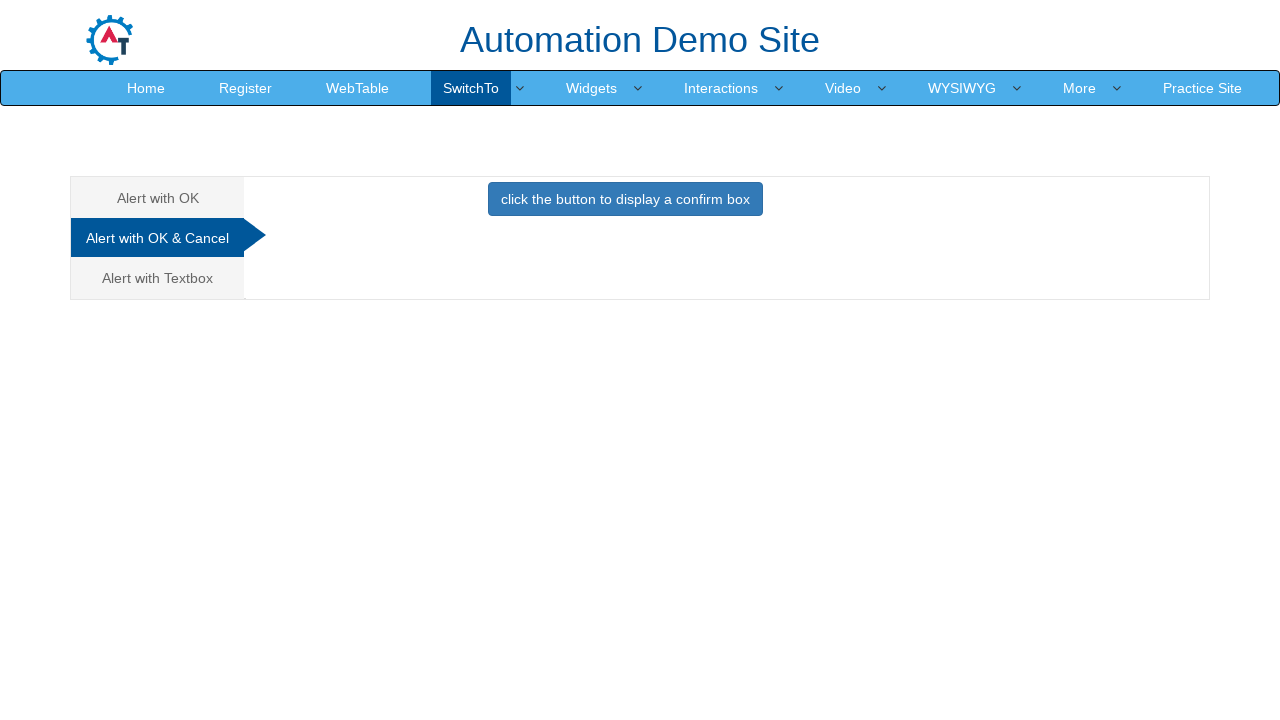

Clicked button to display confirm box at (625, 199) on xpath=//button[normalize-space()='click the button to display a confirm box']
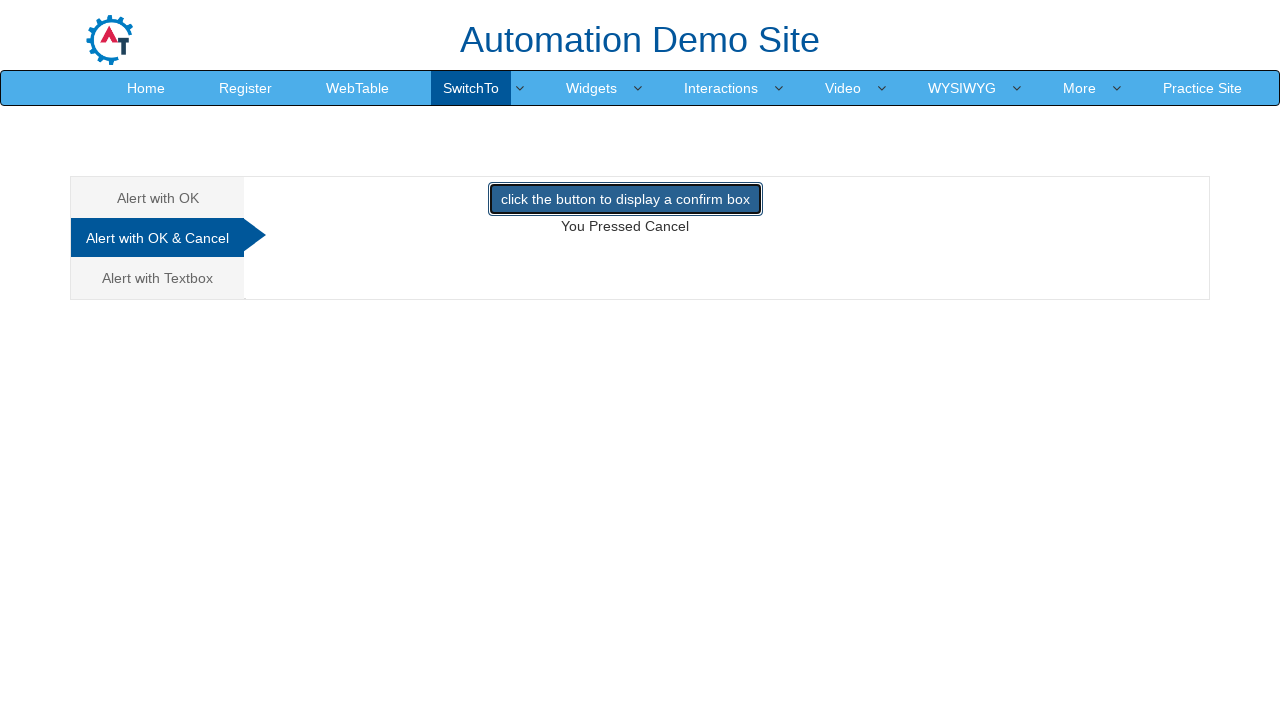

Set up dialog handler to dismiss alert by clicking Cancel
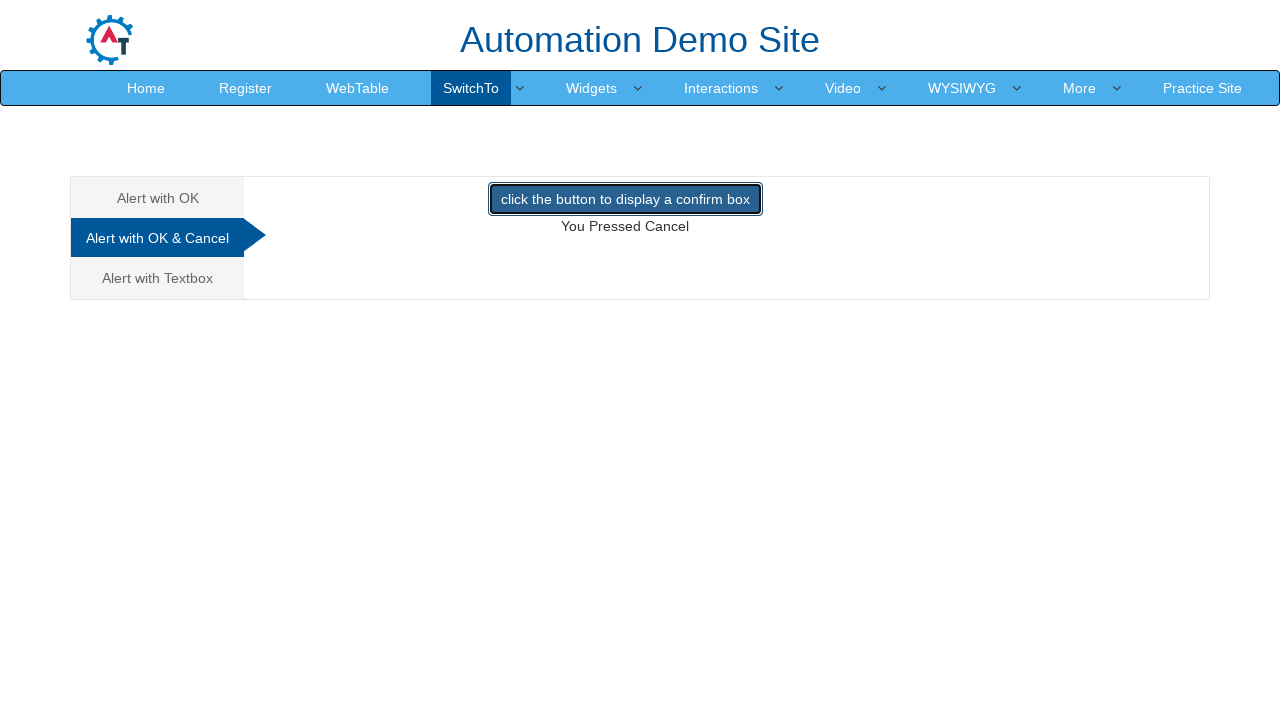

Result message element loaded after dismissing alert
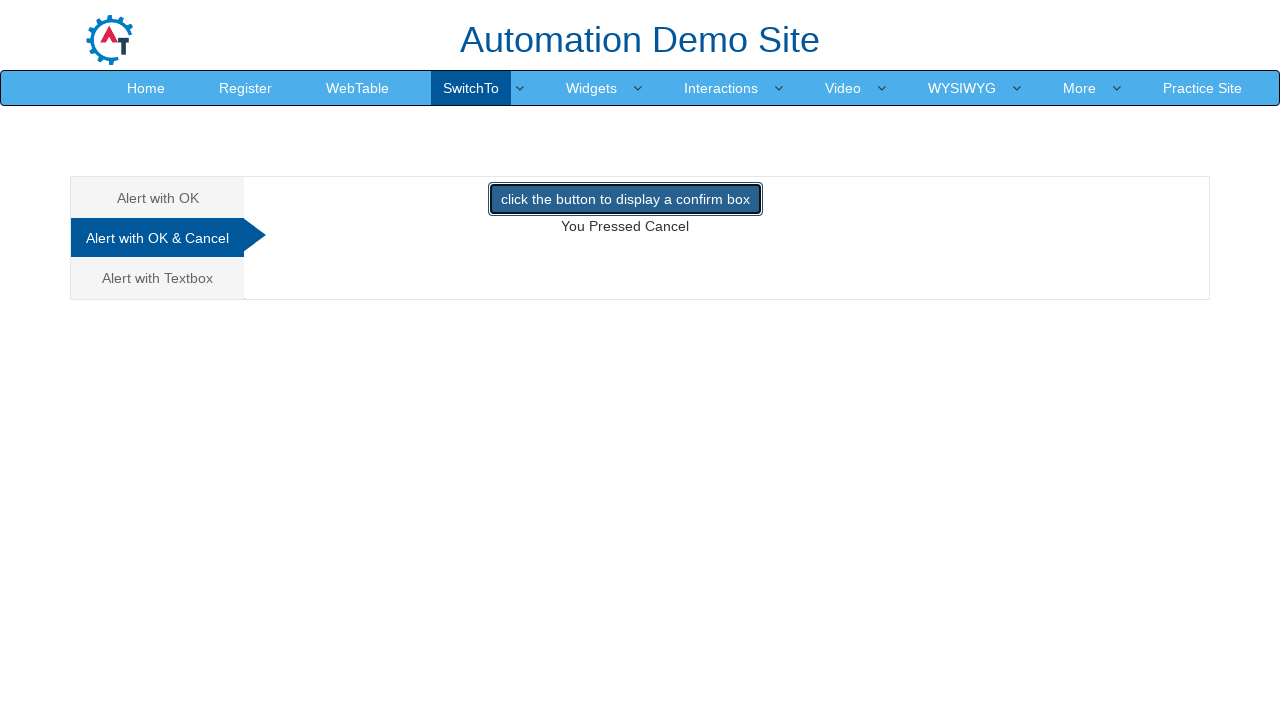

Retrieved result text: 'You Pressed Cancel'
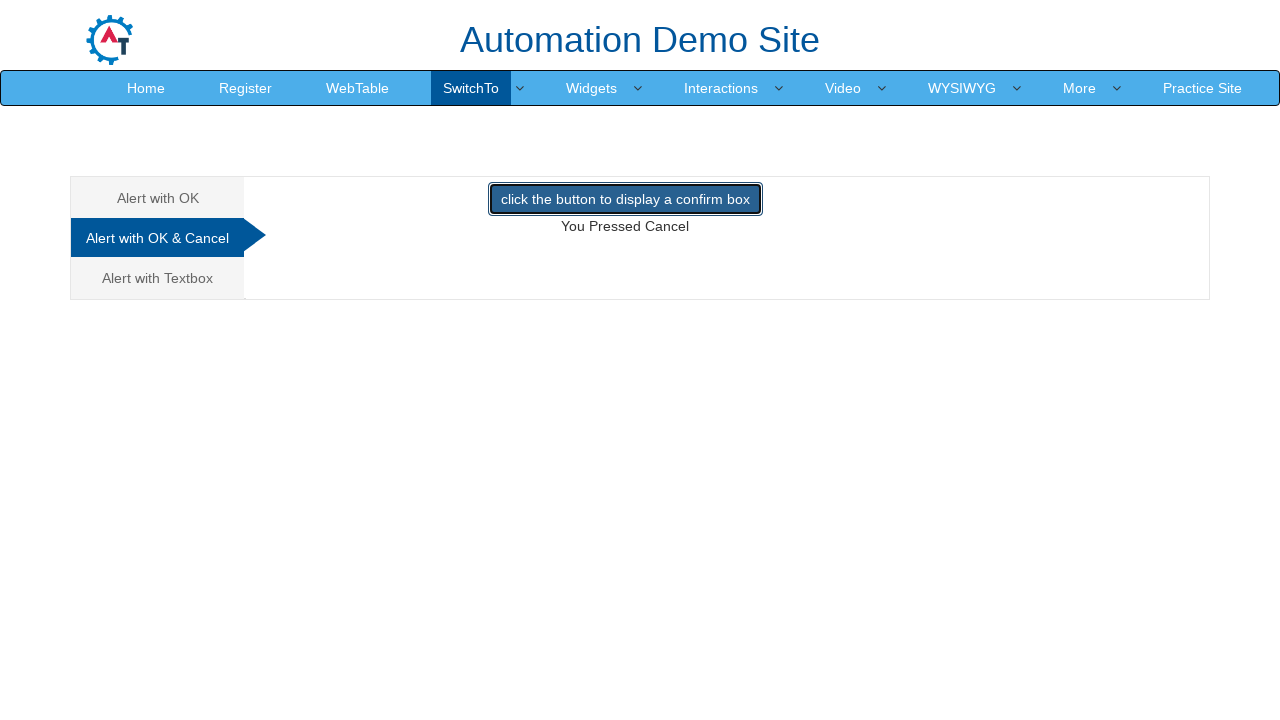

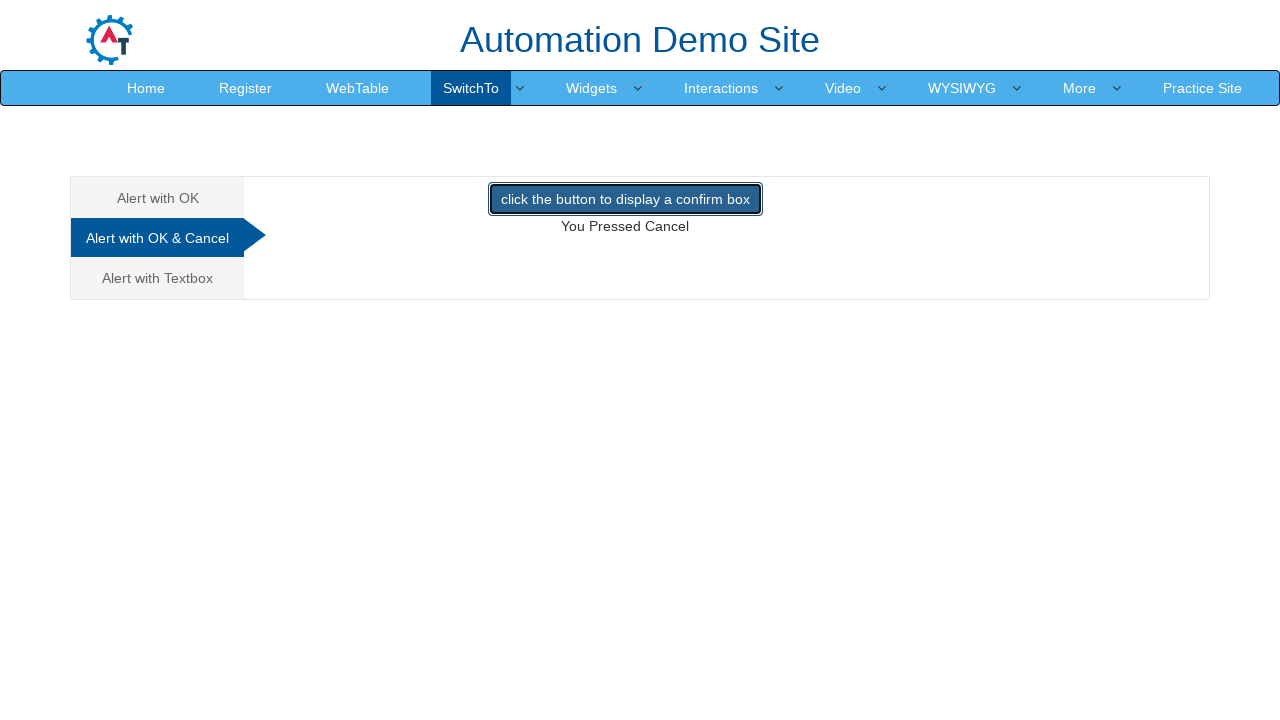